Tests multiple selection dropdown by clicking the dropdown and selecting multiple month options (January, February, March)

Starting URL: http://multiple-select.wenzhixin.net.cn/templates/template.html?v=189&url=basic.html

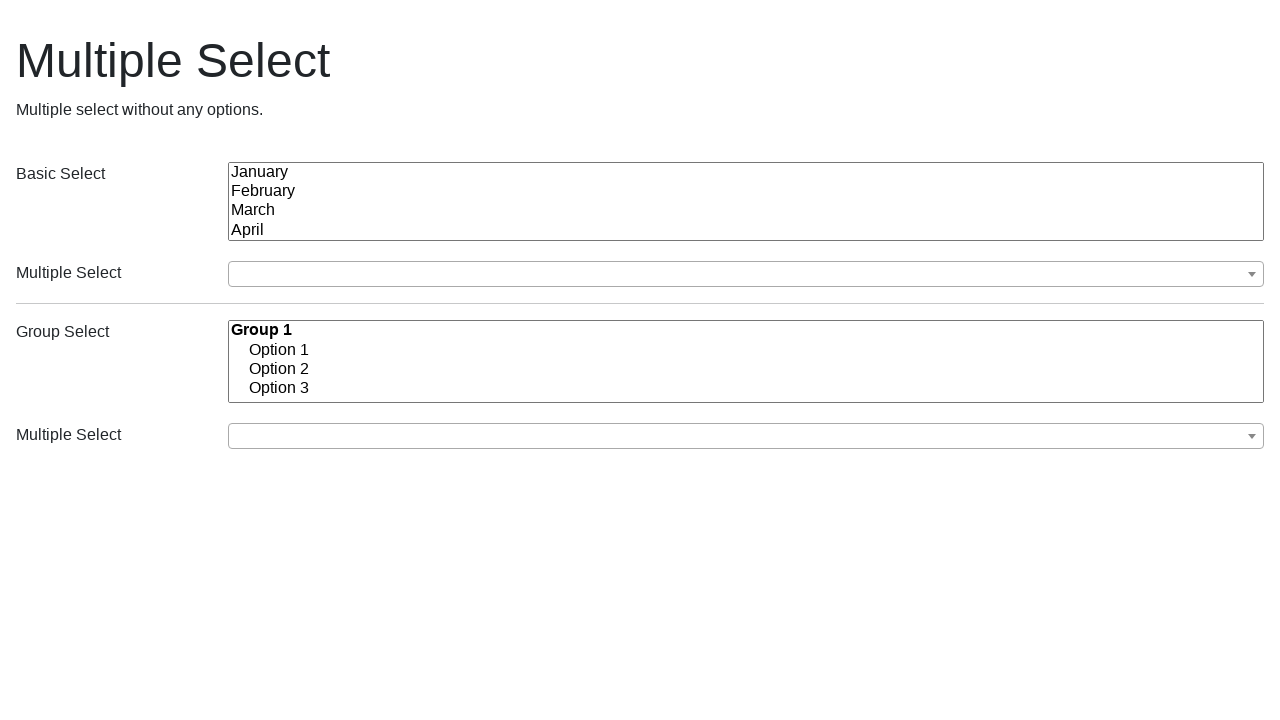

Clicked on the multiple select dropdown button at (746, 274) on (//button[@class='ms-choice'])[1]
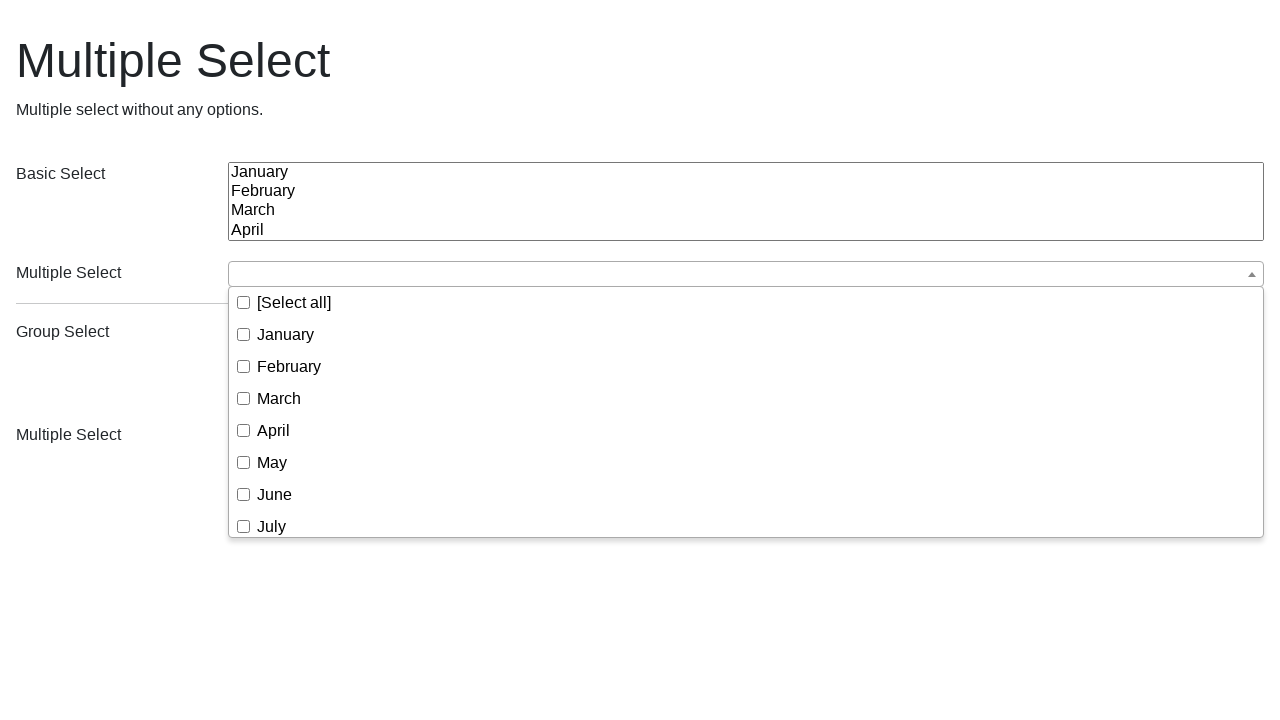

Dropdown options loaded and became visible
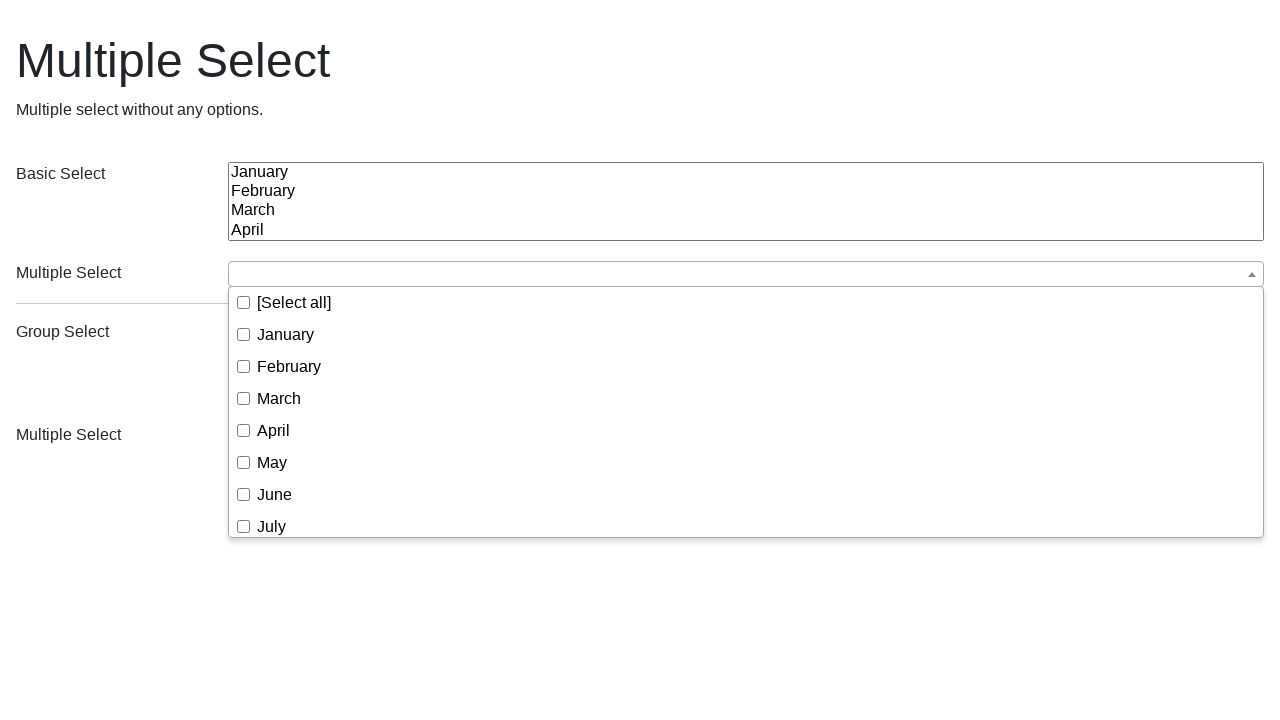

Selected January from the dropdown at (286, 334) on (//button[@class='ms-choice'])[1]/following-sibling::div//span[text()='January']
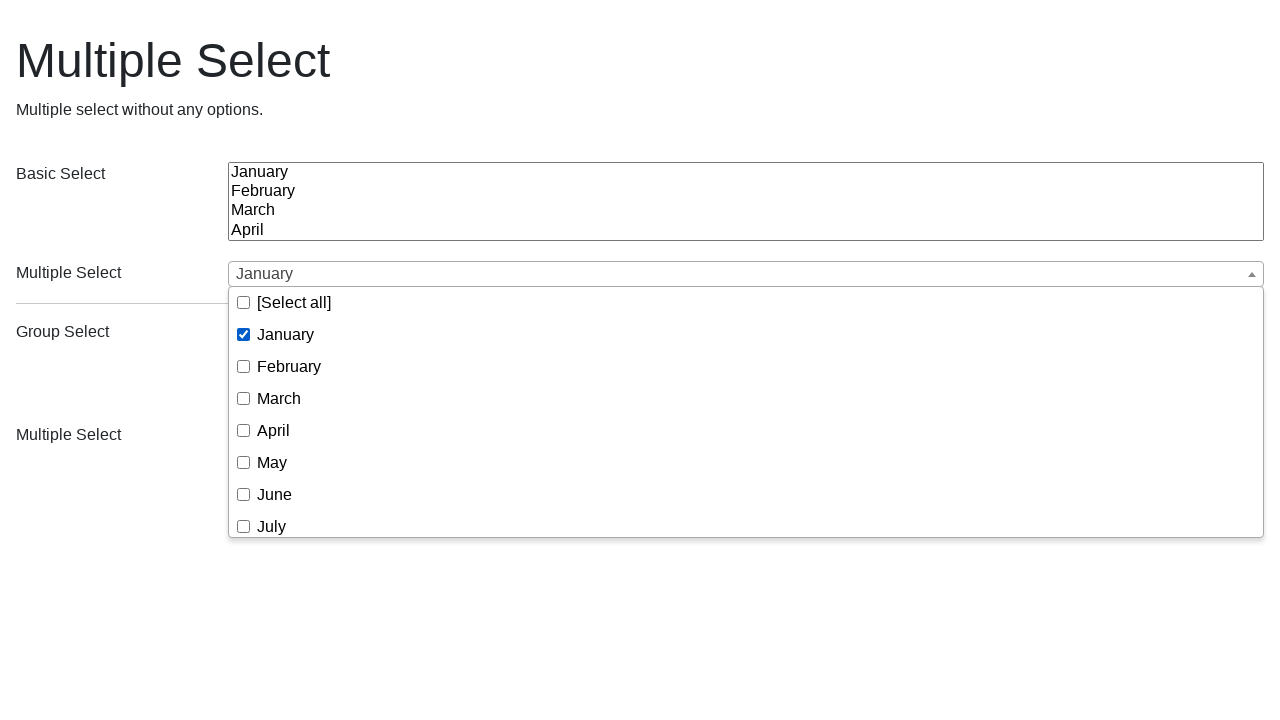

Selected February from the dropdown at (289, 366) on (//button[@class='ms-choice'])[1]/following-sibling::div//span[text()='February'
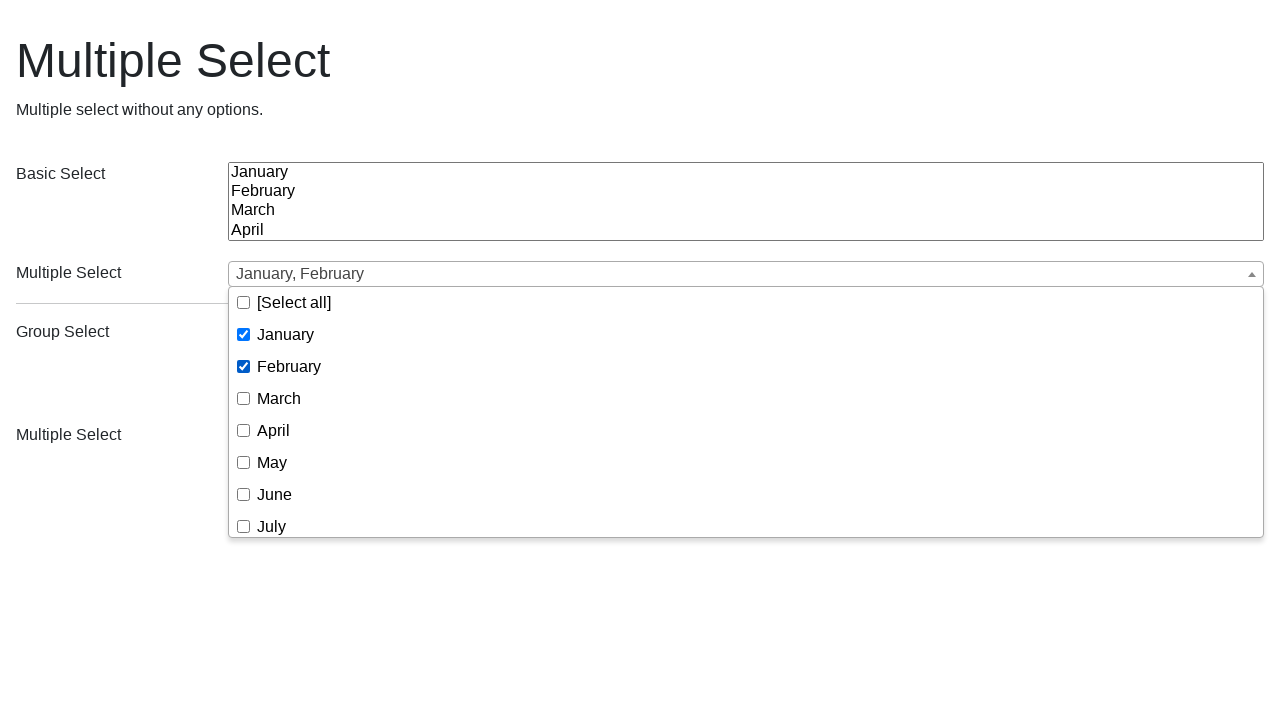

Selected March from the dropdown at (279, 398) on (//button[@class='ms-choice'])[1]/following-sibling::div//span[text()='March']
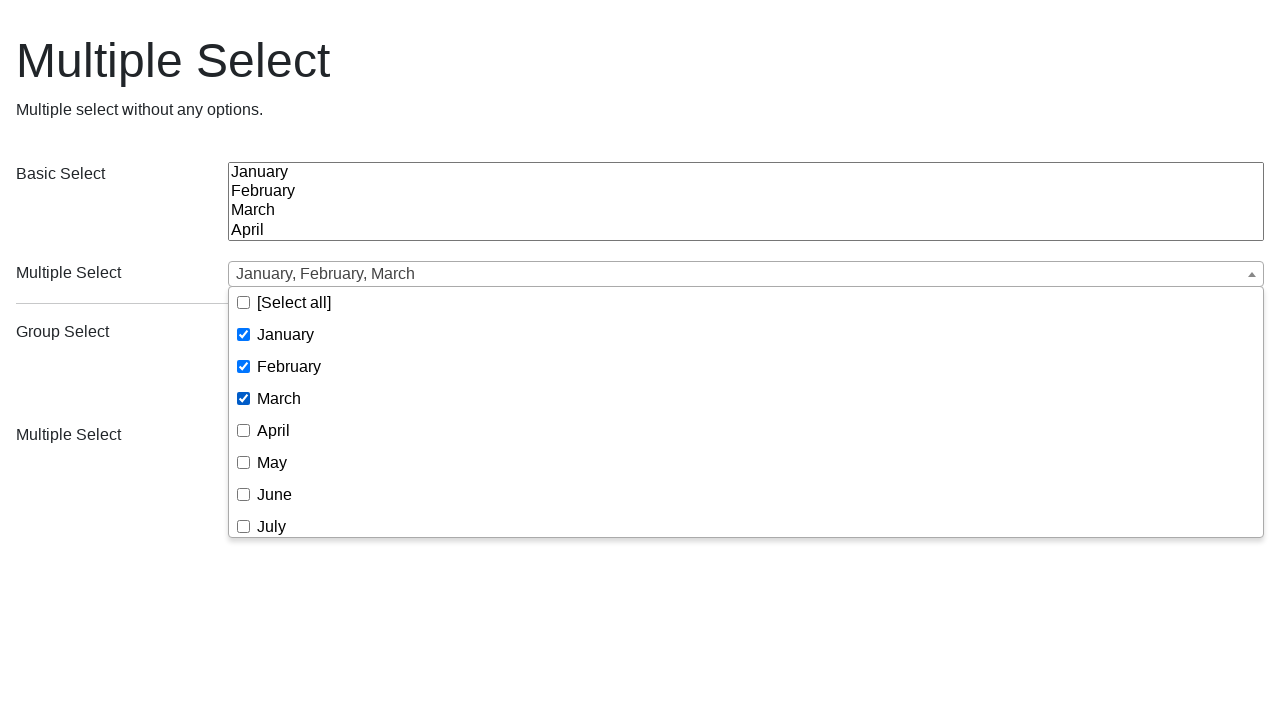

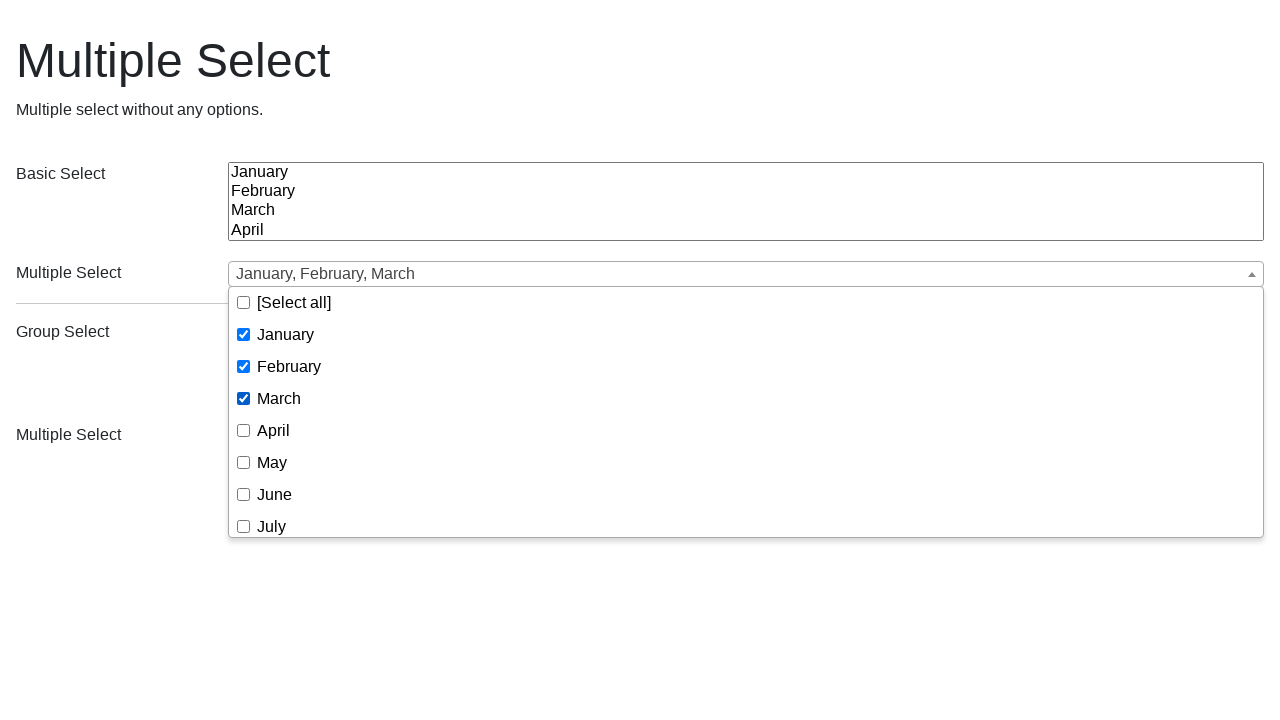